Tests a loading spinner page by waiting for images to fully load (indicated by text changing to "Done!") and verifies that images are present in the container.

Starting URL: https://bonigarcia.dev/selenium-webdriver-java/loading-images.html

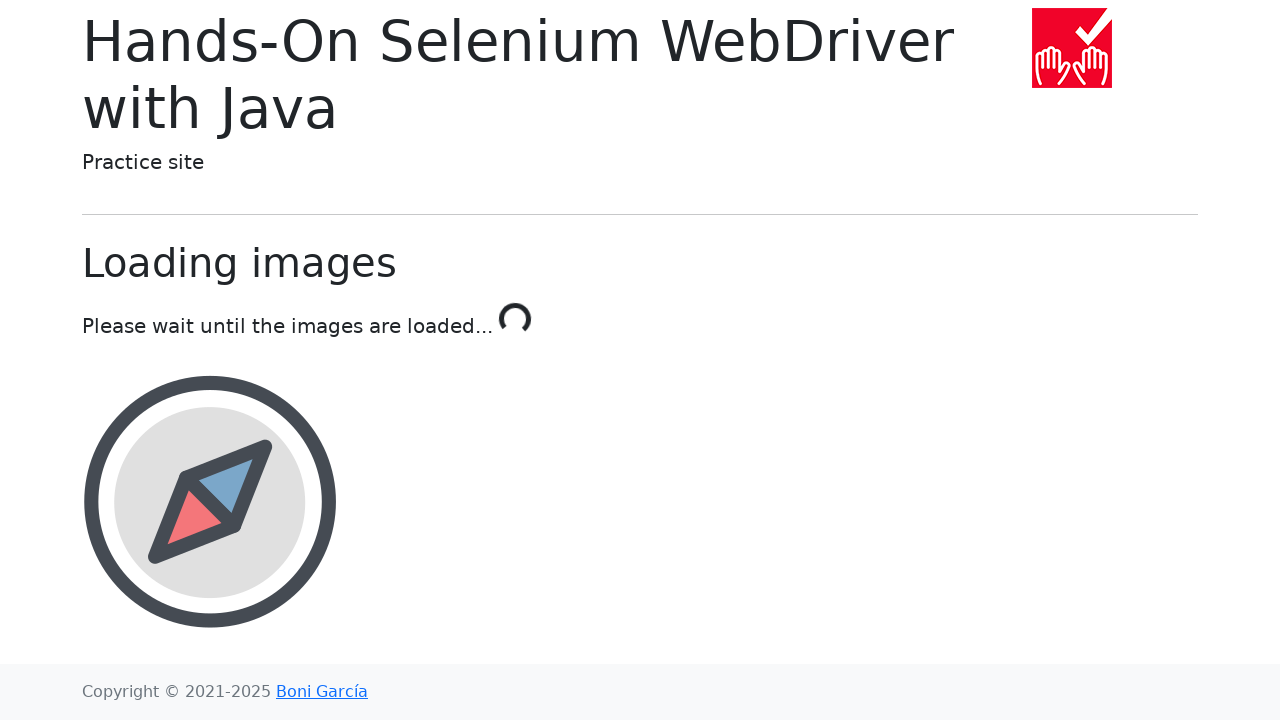

Retrieved initial loading text
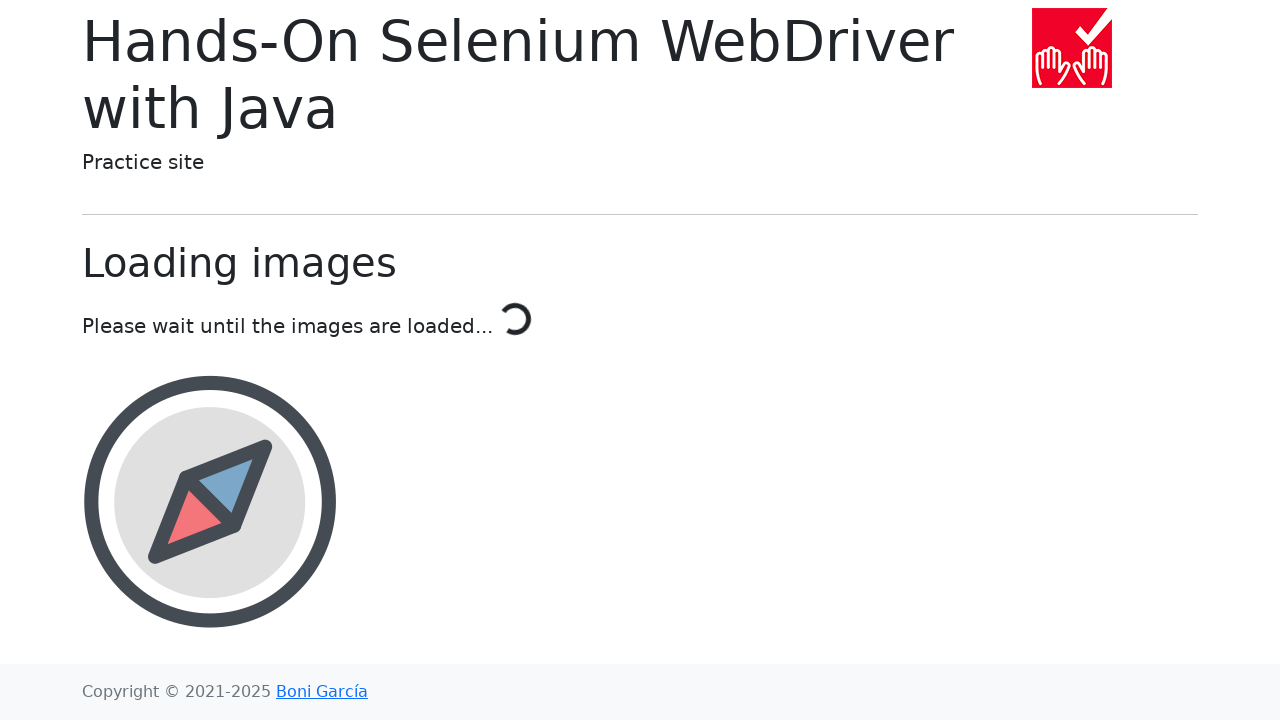

Waited for loading to complete - text changed to 'Done!'
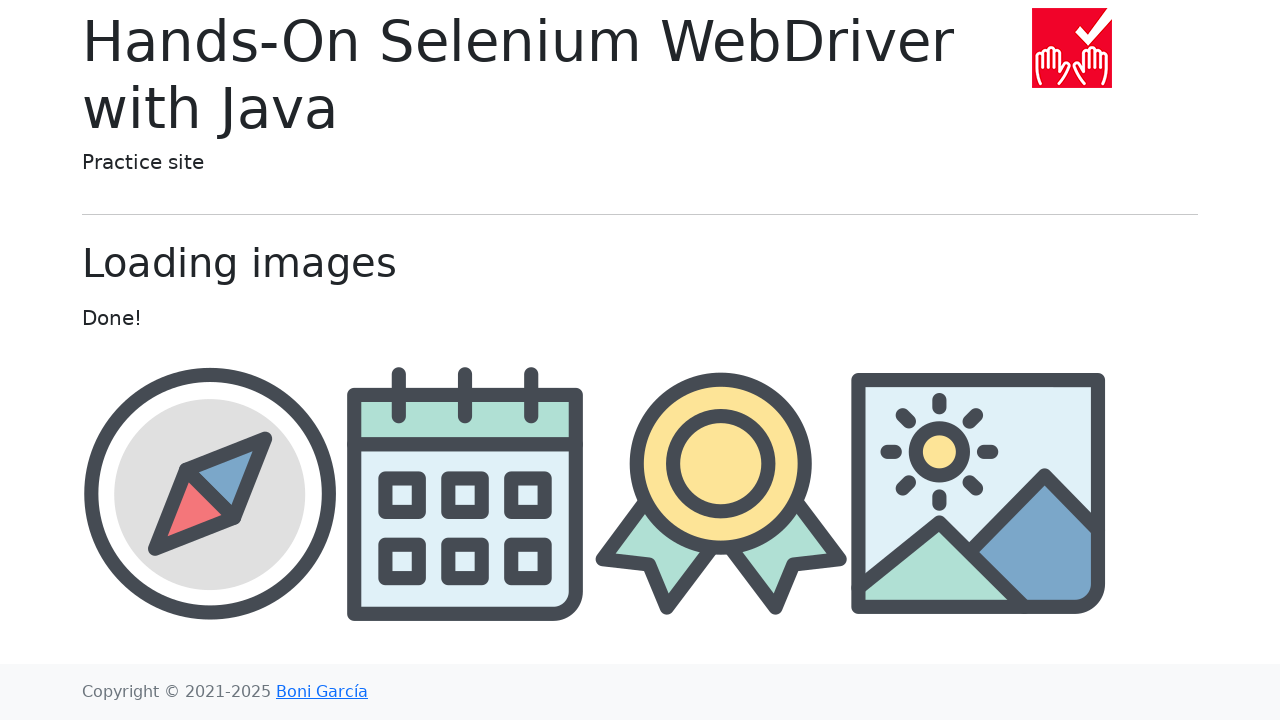

Located image elements in container
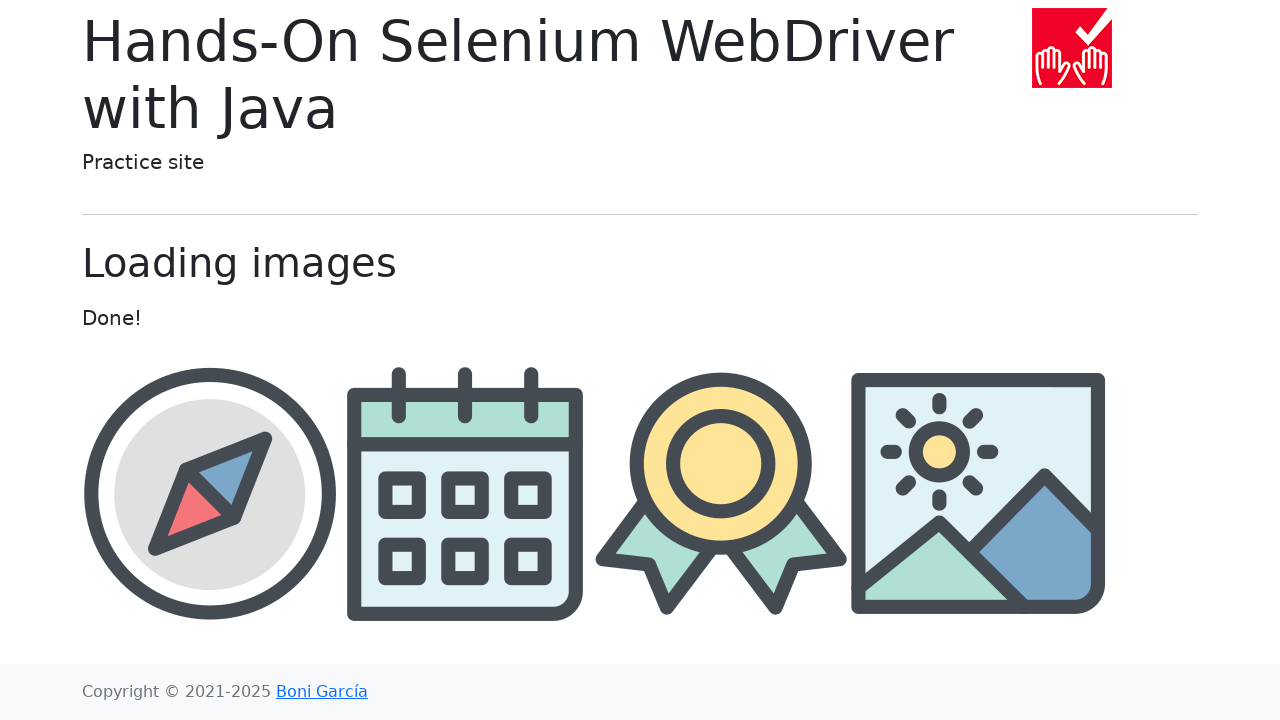

Counted 4 images in the container
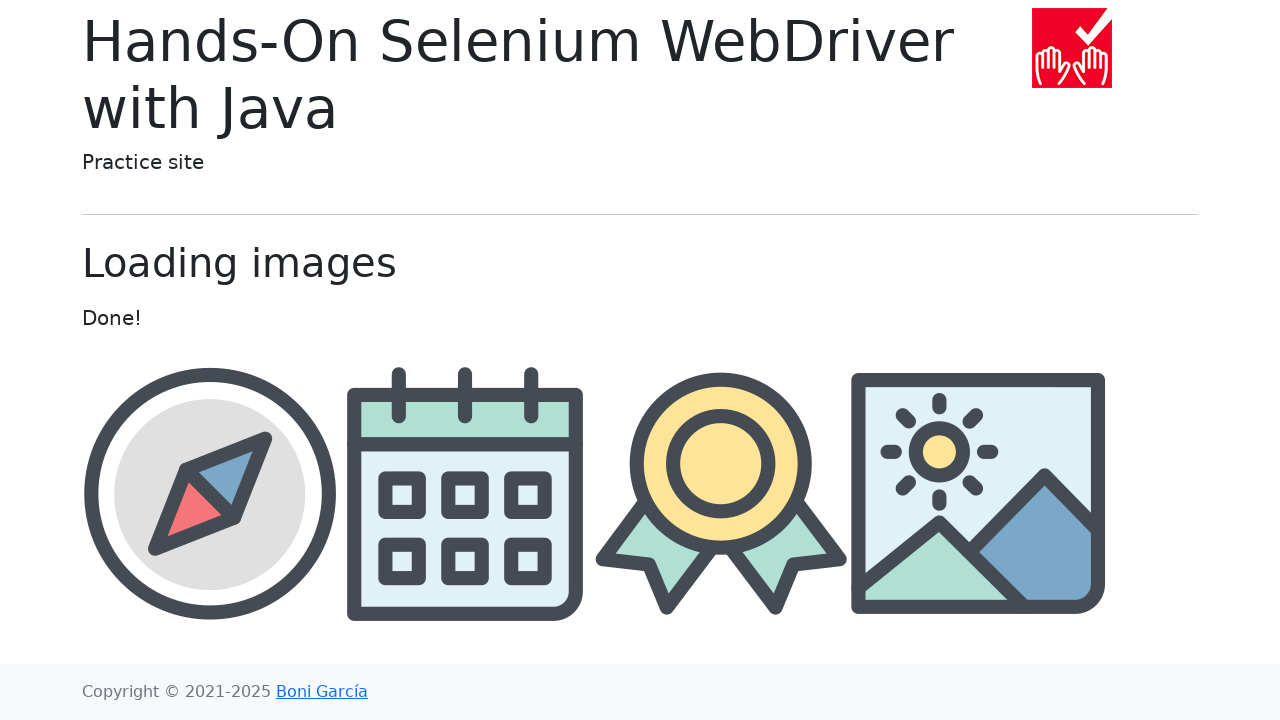

Verified that images were successfully loaded in the container
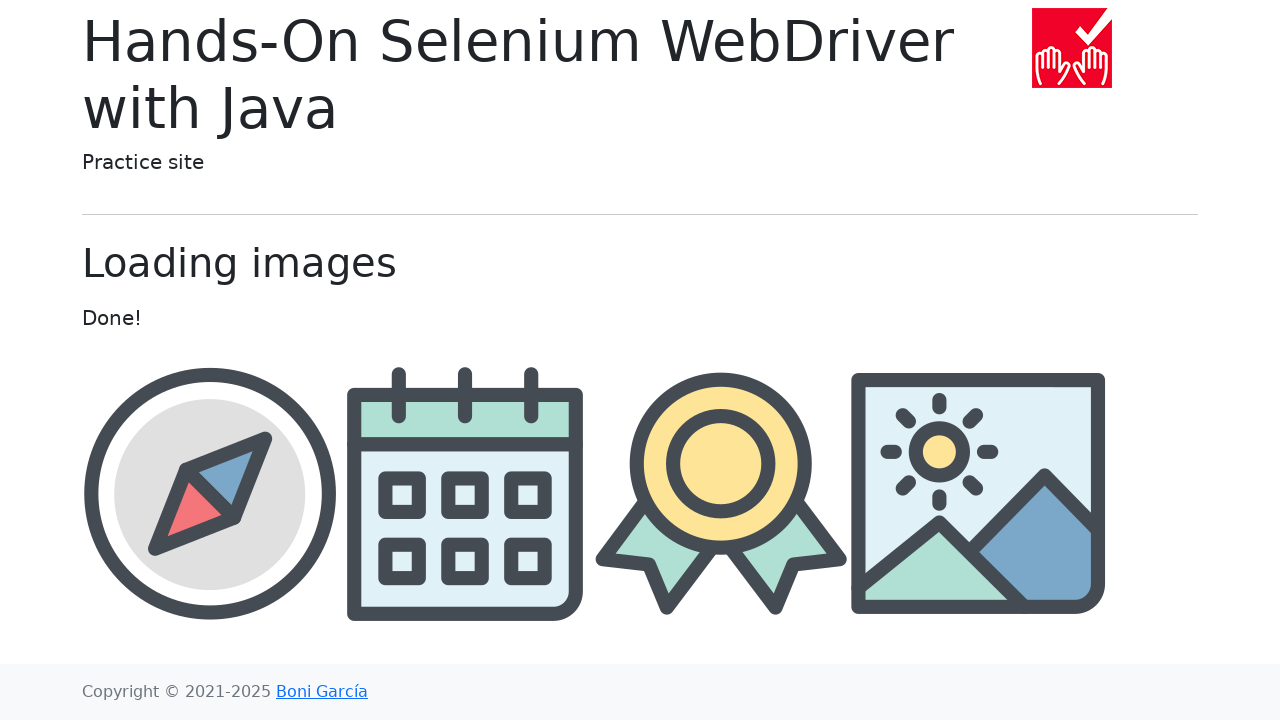

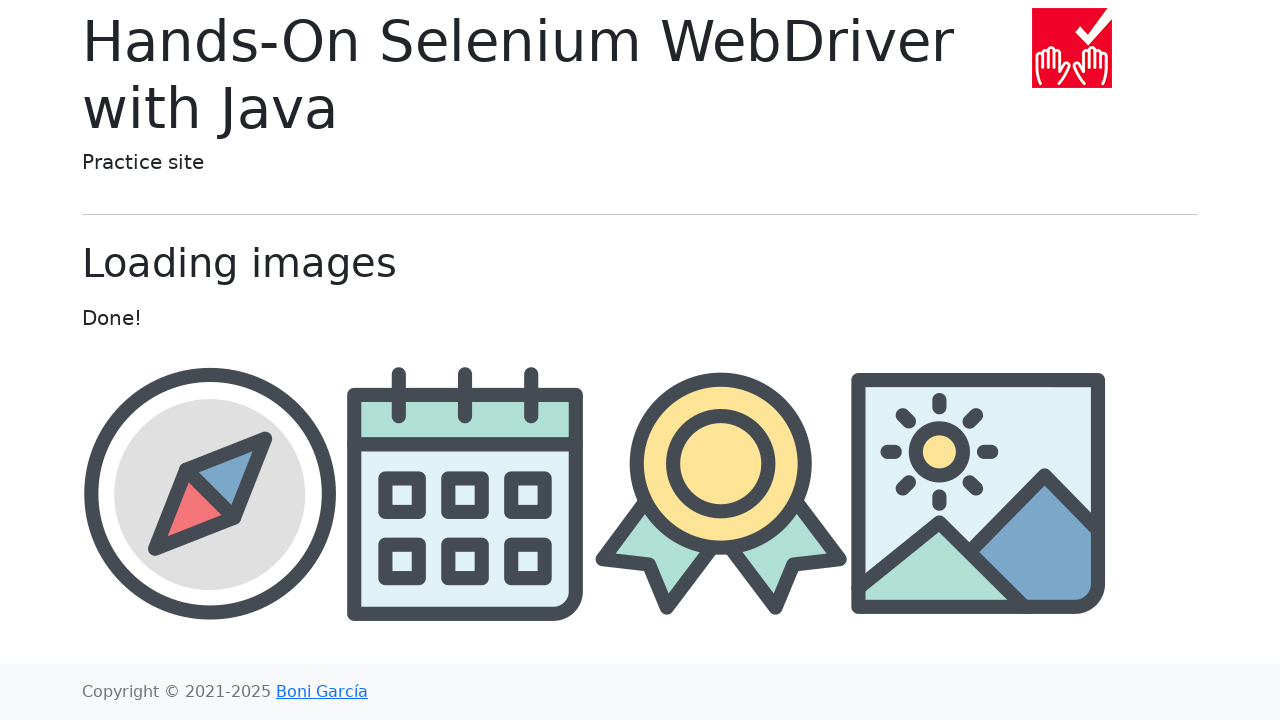